Tests NSE India website by monitoring NIFTY 50 stock value updates

Starting URL: https://www.nseindia.com/market-data/live-equity-market

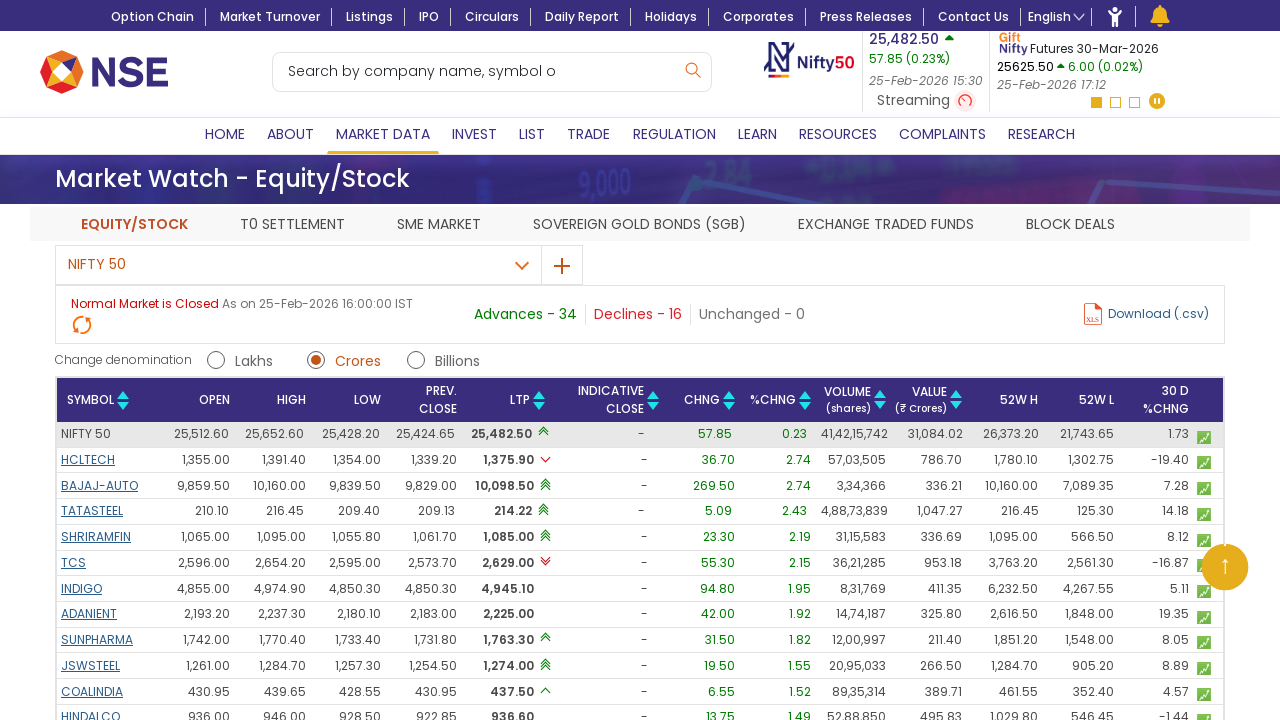

Waited 5 seconds for NSE India website to load
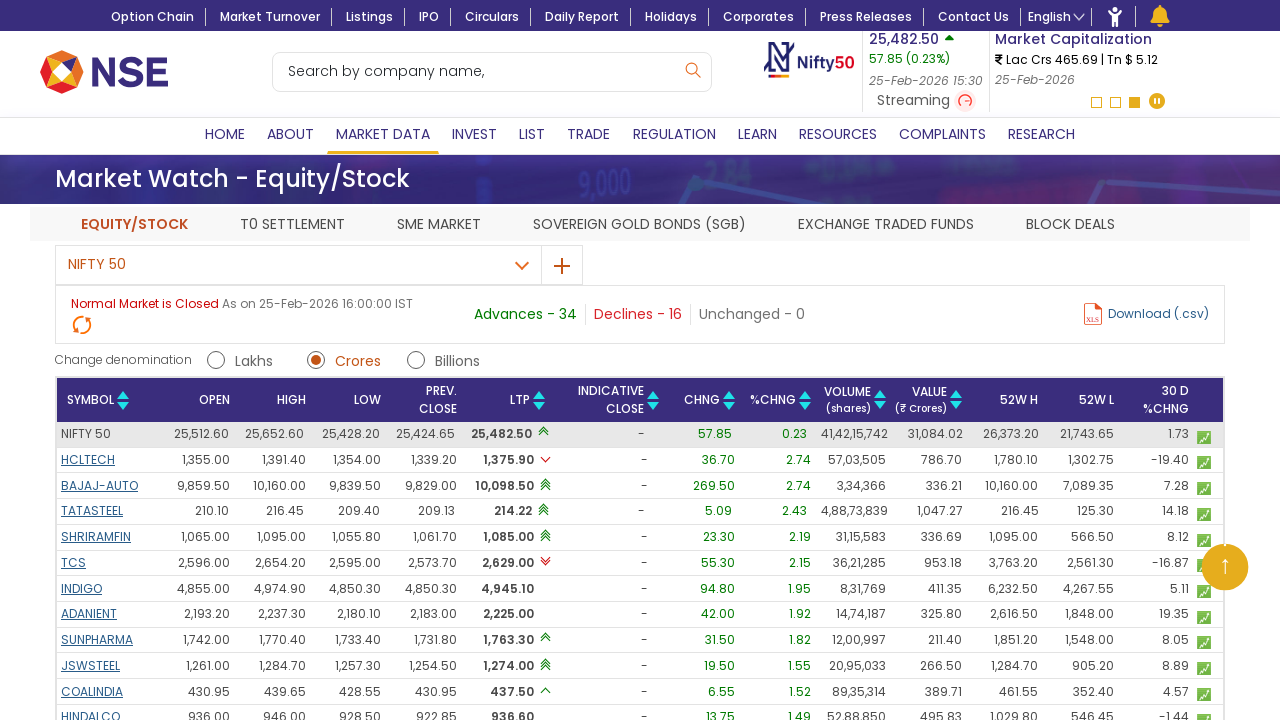

NIFTY 50 stock value element is now visible on the page
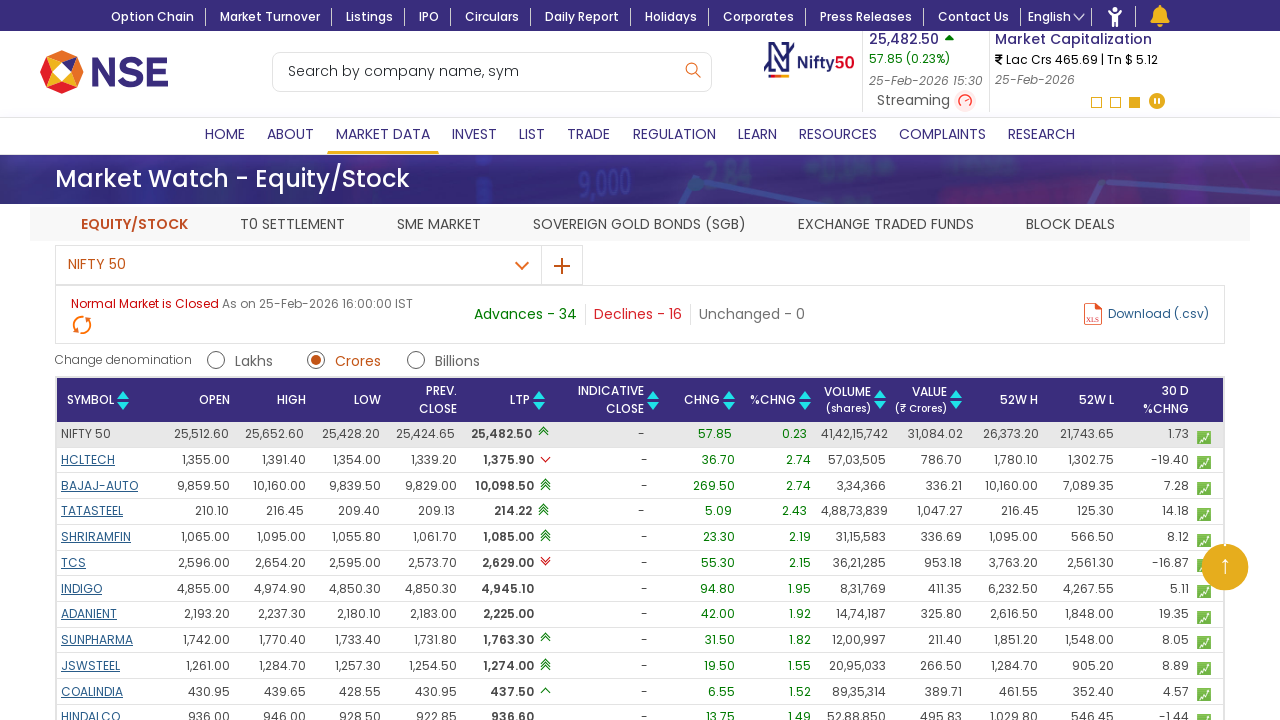

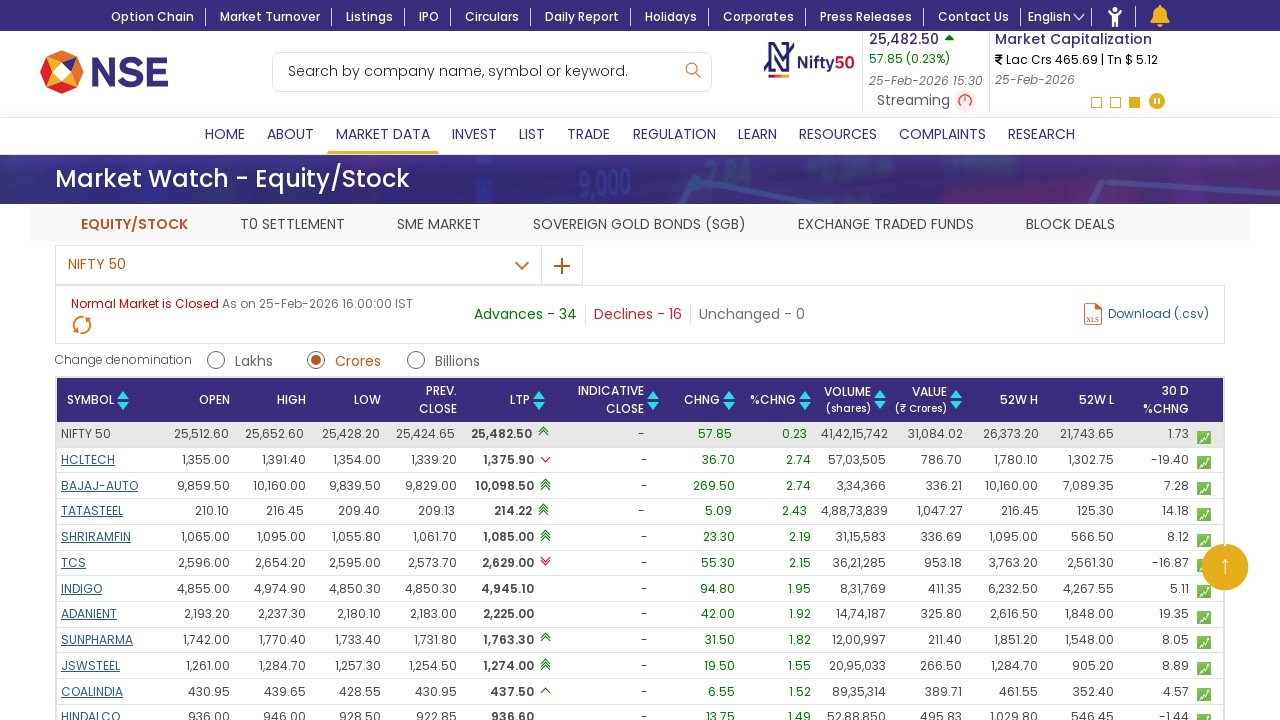